Navigates to a Glastonbury ticket extras page and waits for the page body to load, then checks if specific content ("additional") is present on the page.

Starting URL: https://glastonbury.seetickets.com/content/extras

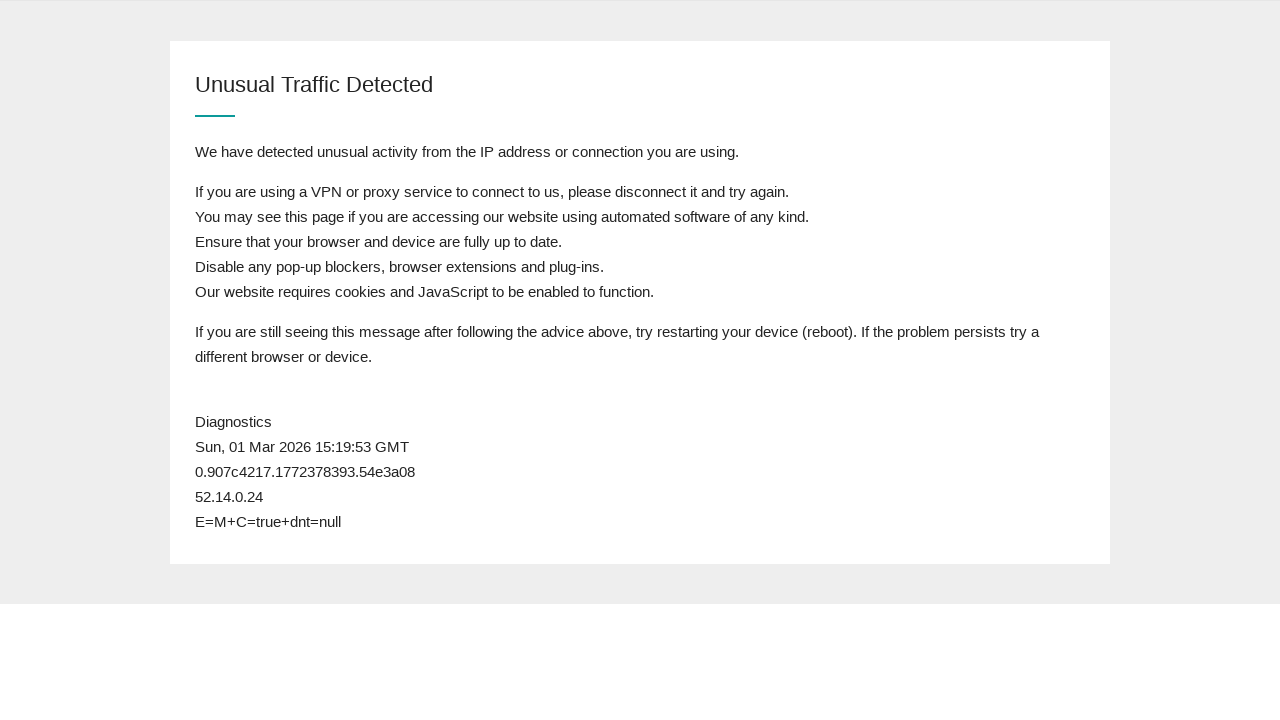

Waited for page body to load
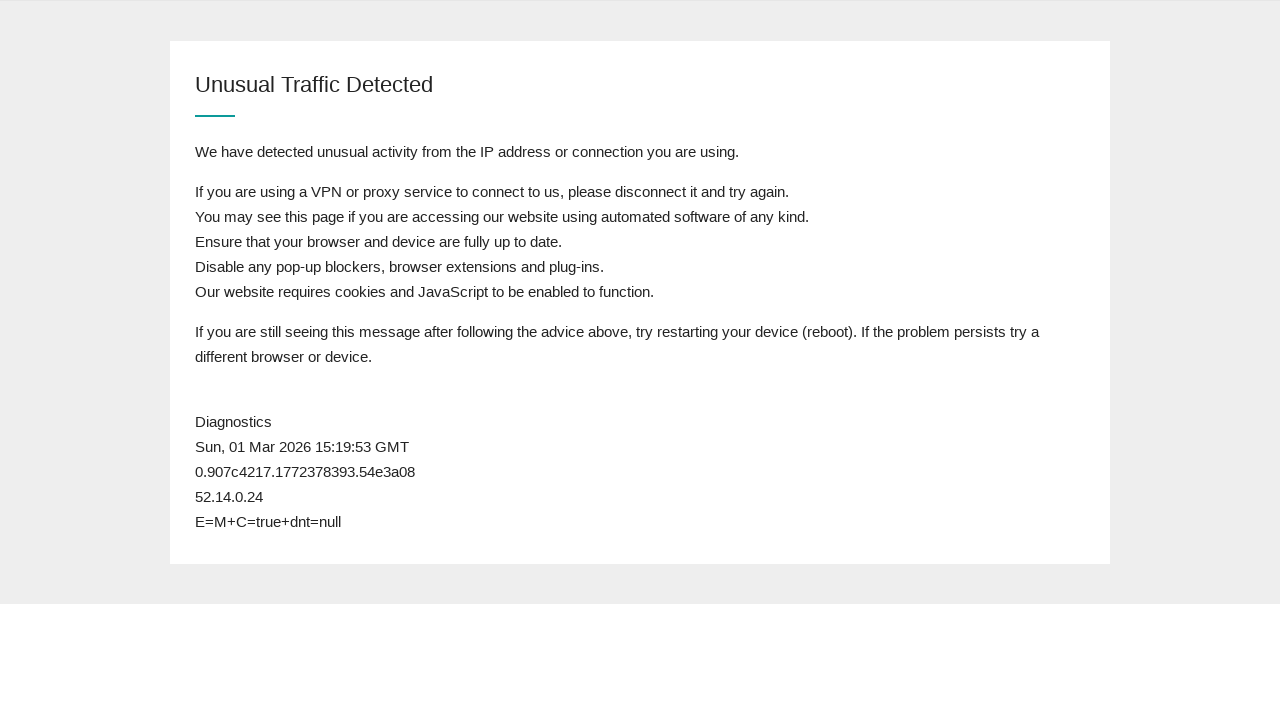

Retrieved page content
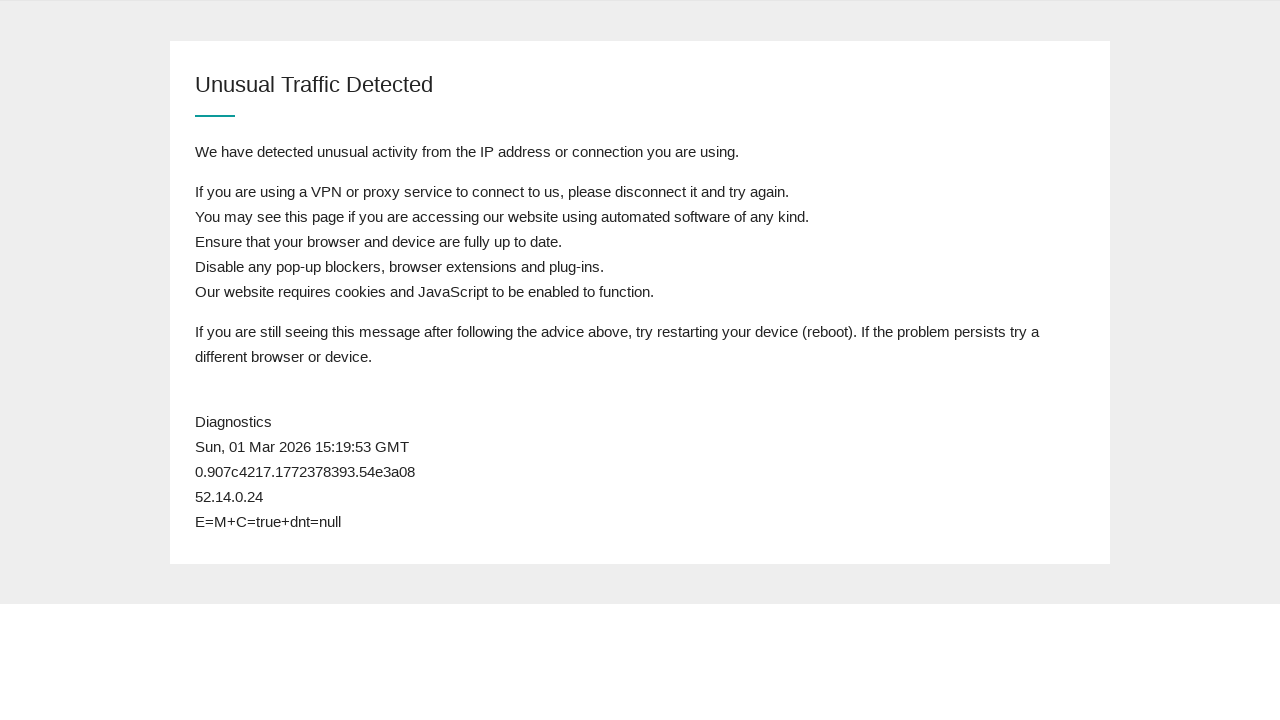

Page content missing expected keyword, reloading page
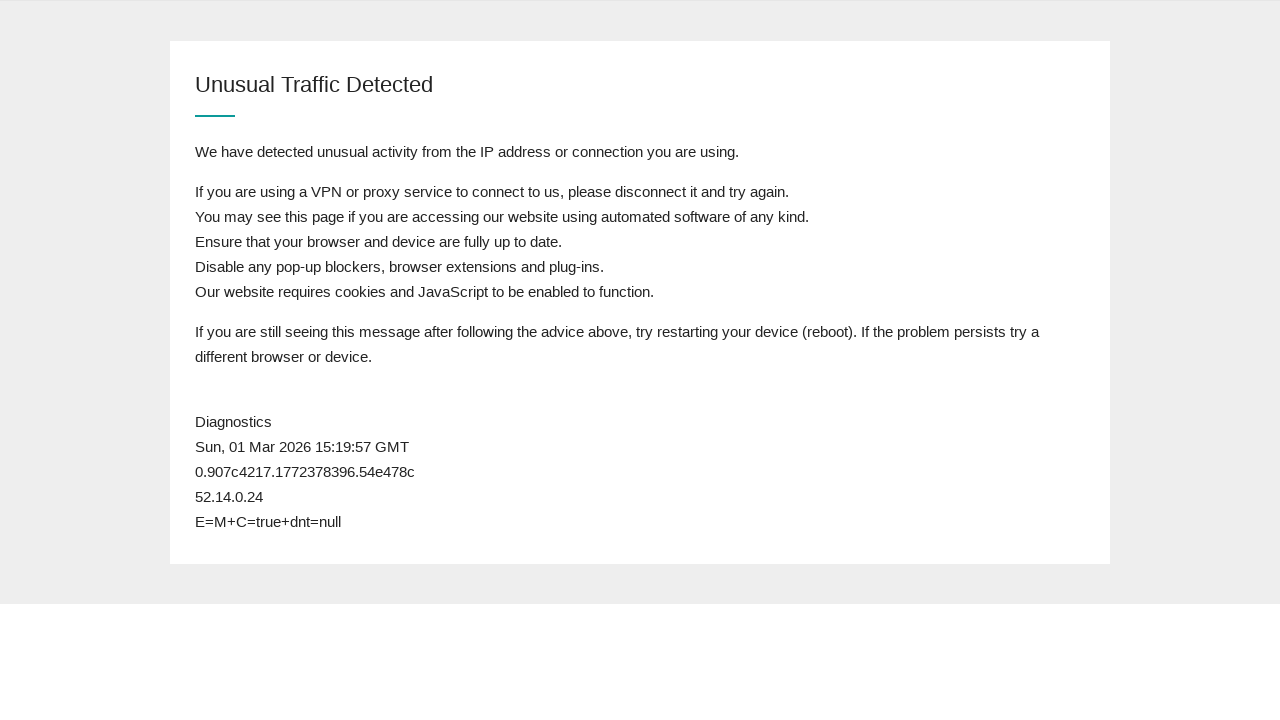

Waited for page body to load after refresh
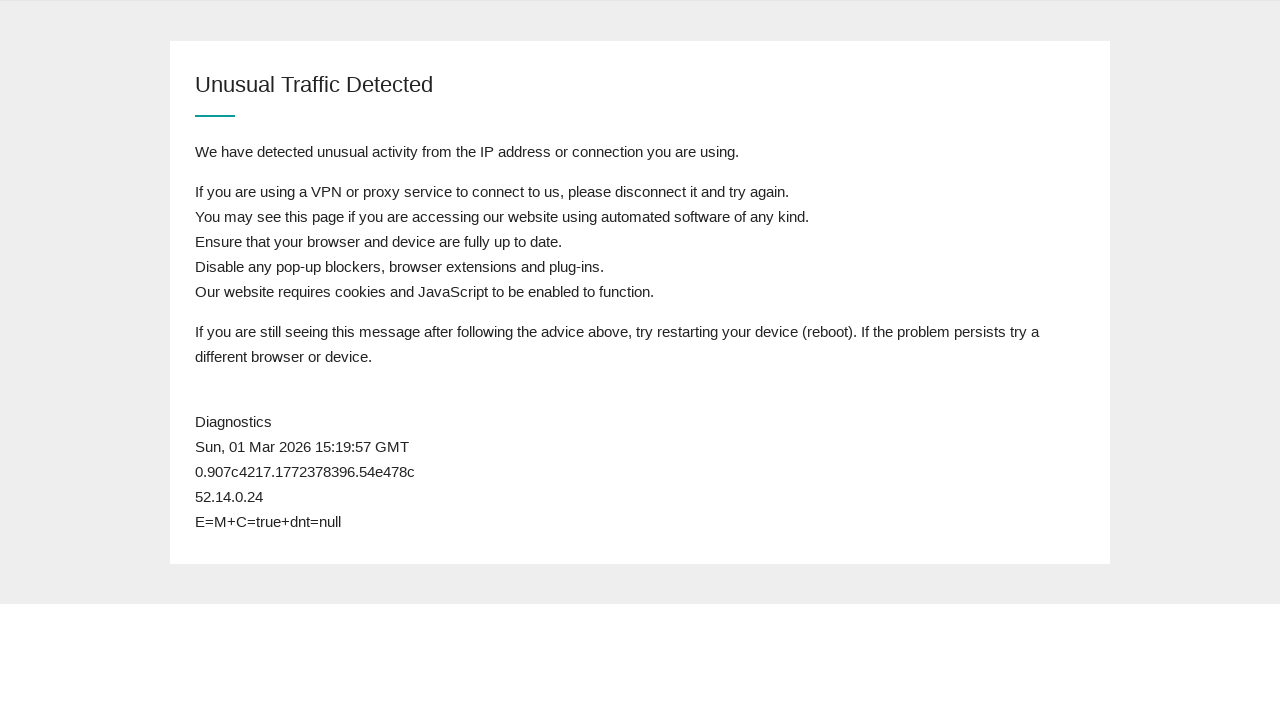

Retrieved page content after refresh
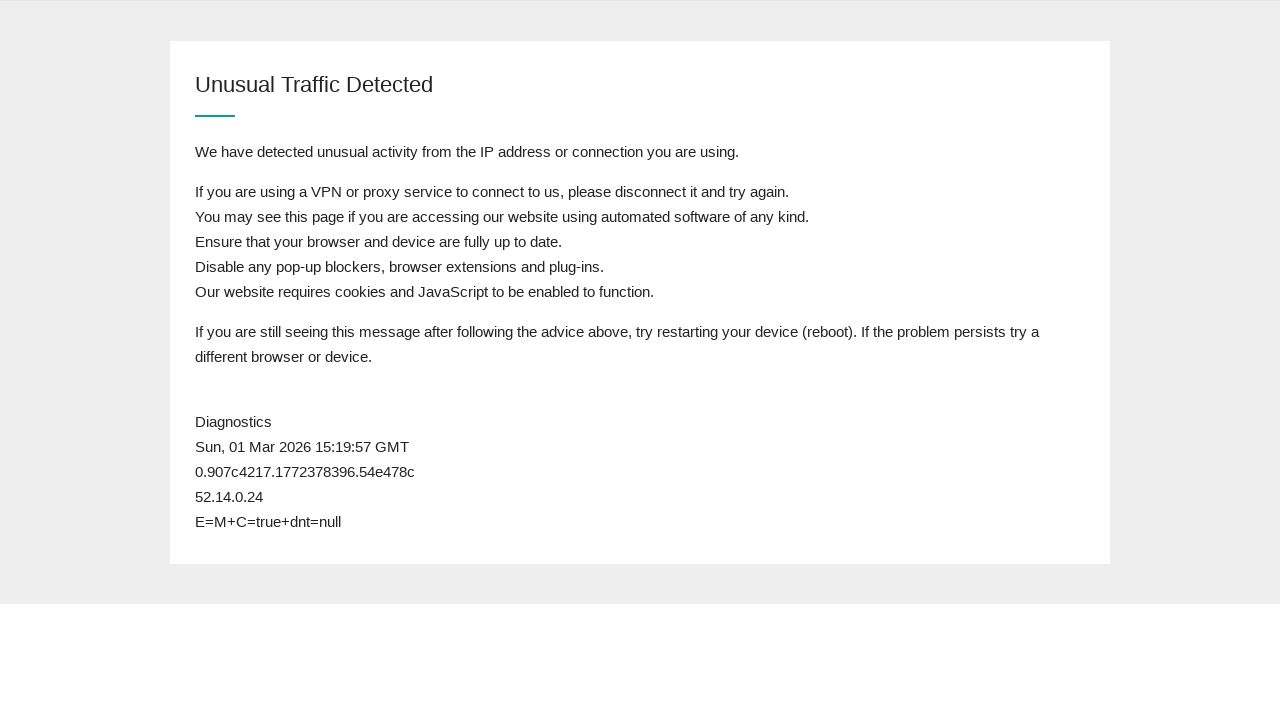

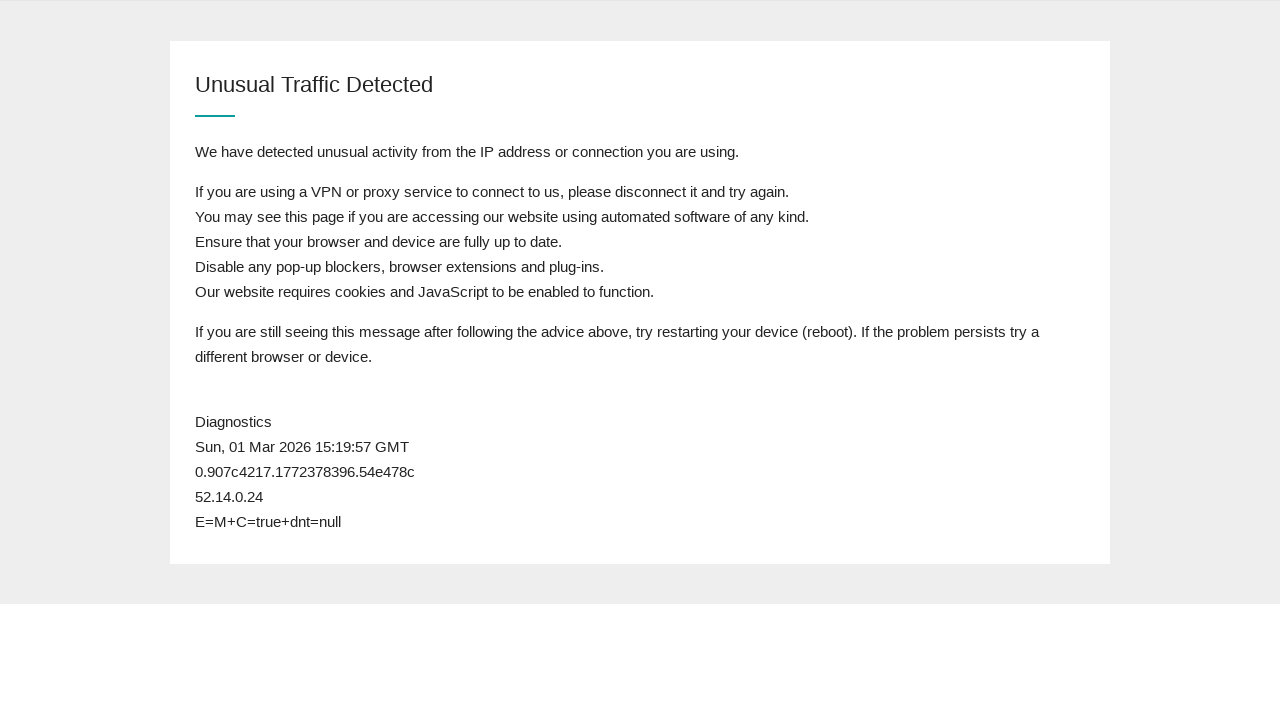